Tests that attempting to login with empty username and password fields displays the appropriate error message

Starting URL: https://www.saucedemo.com

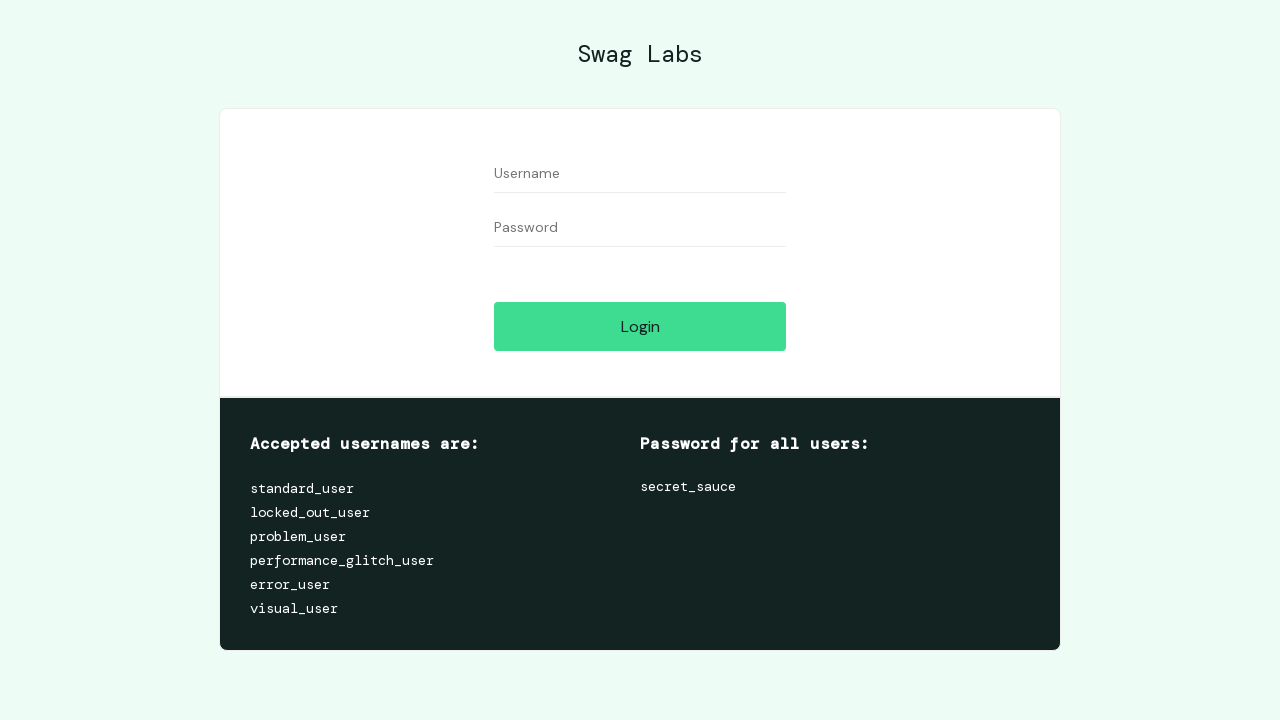

Username field is visible
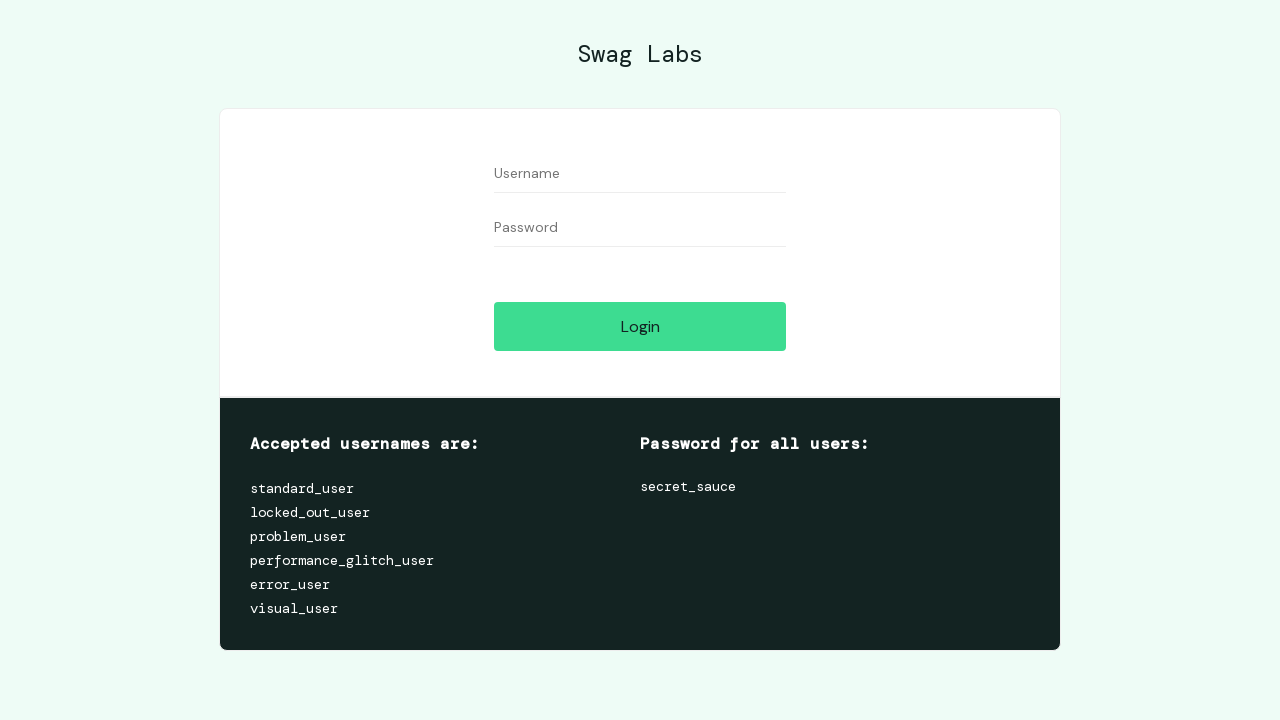

Username field filled with empty string on #user-name
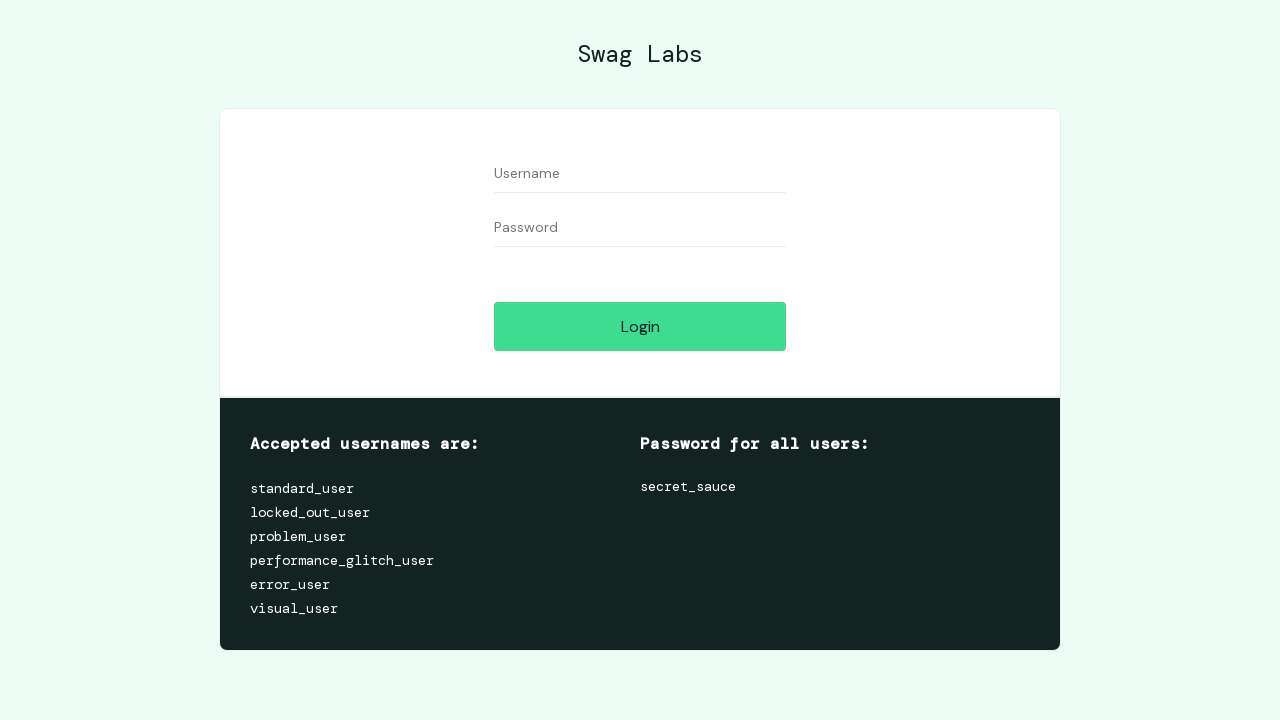

Password field filled with empty string on #password
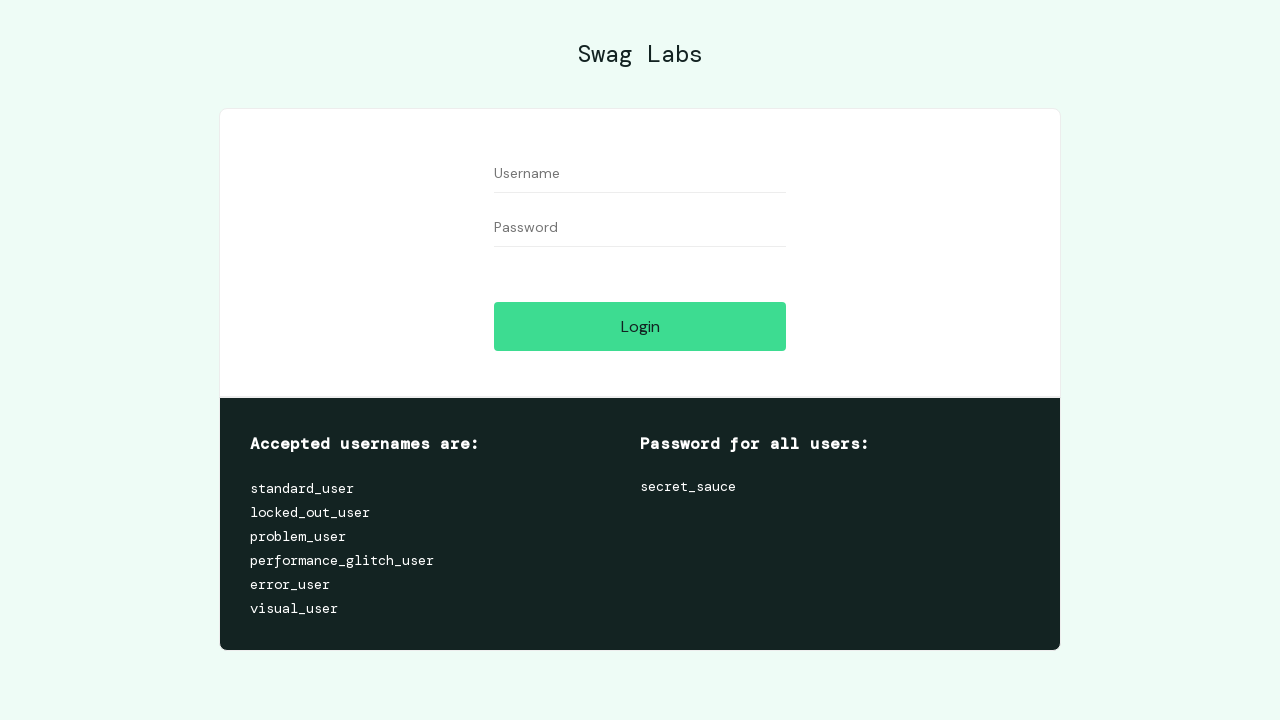

Login button clicked with empty credentials at (640, 326) on #login-button
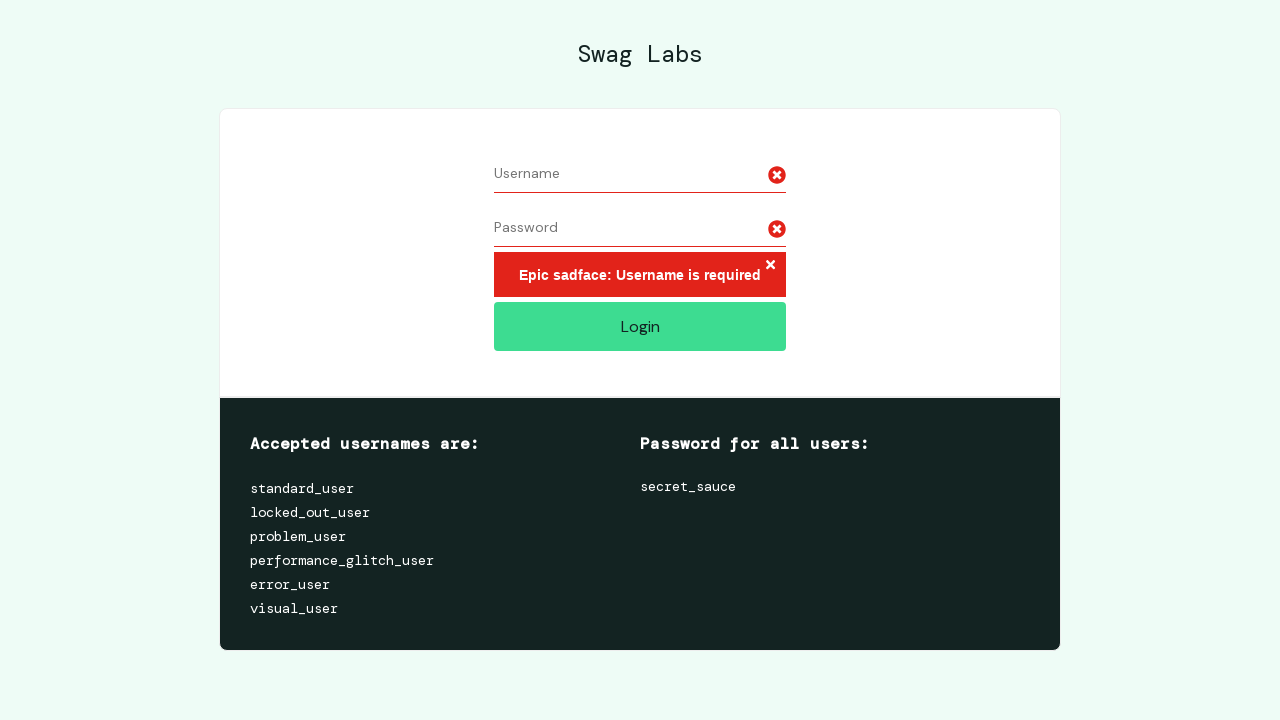

Located error message container
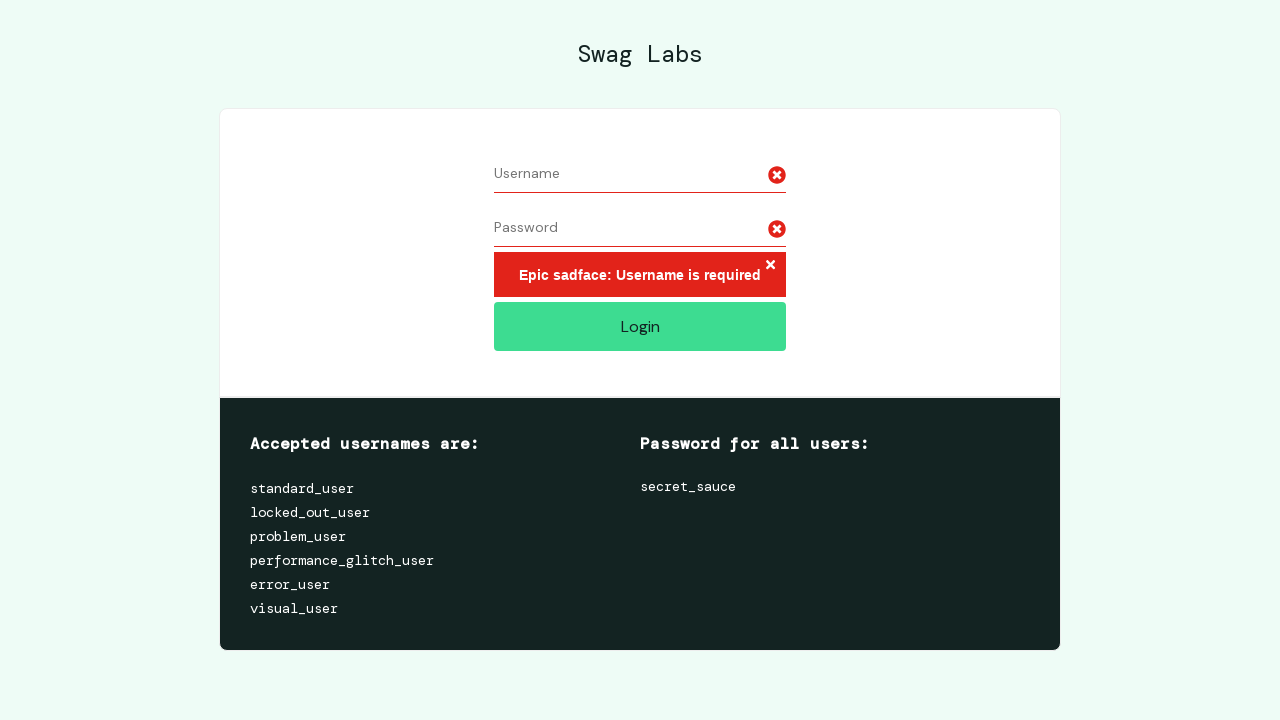

Verified error message displays 'Epic sadface: Username is required'
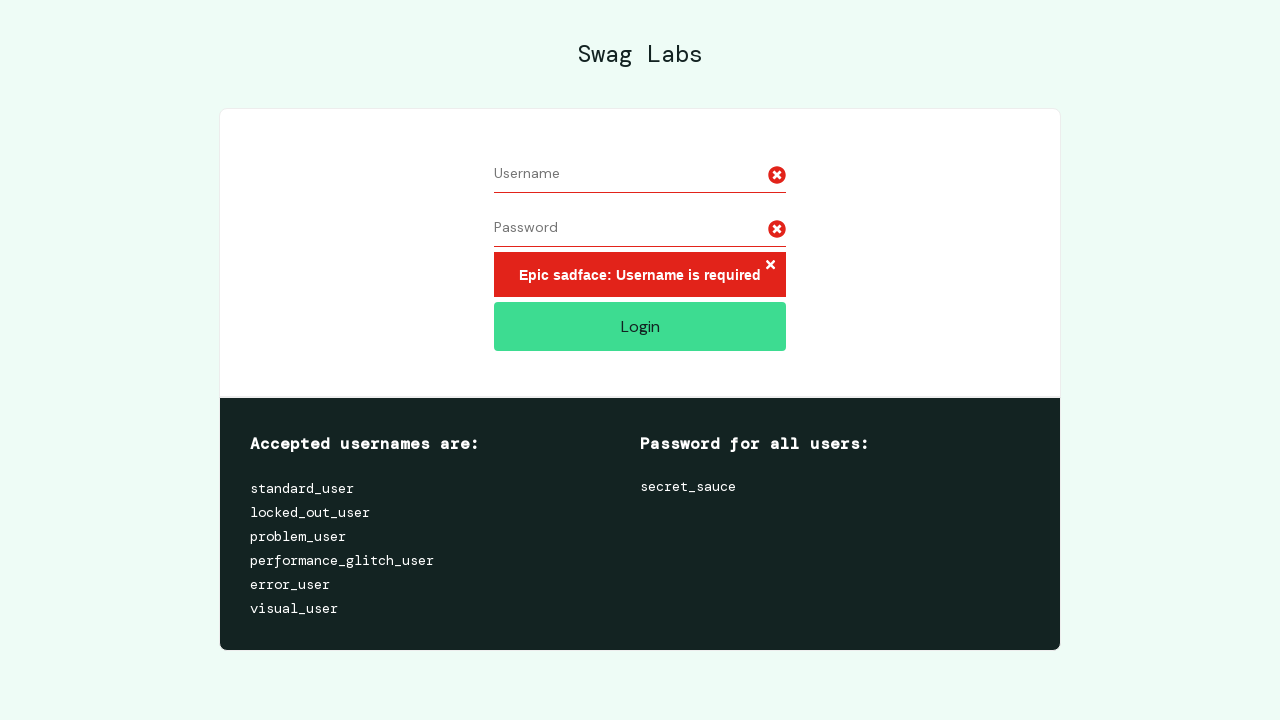

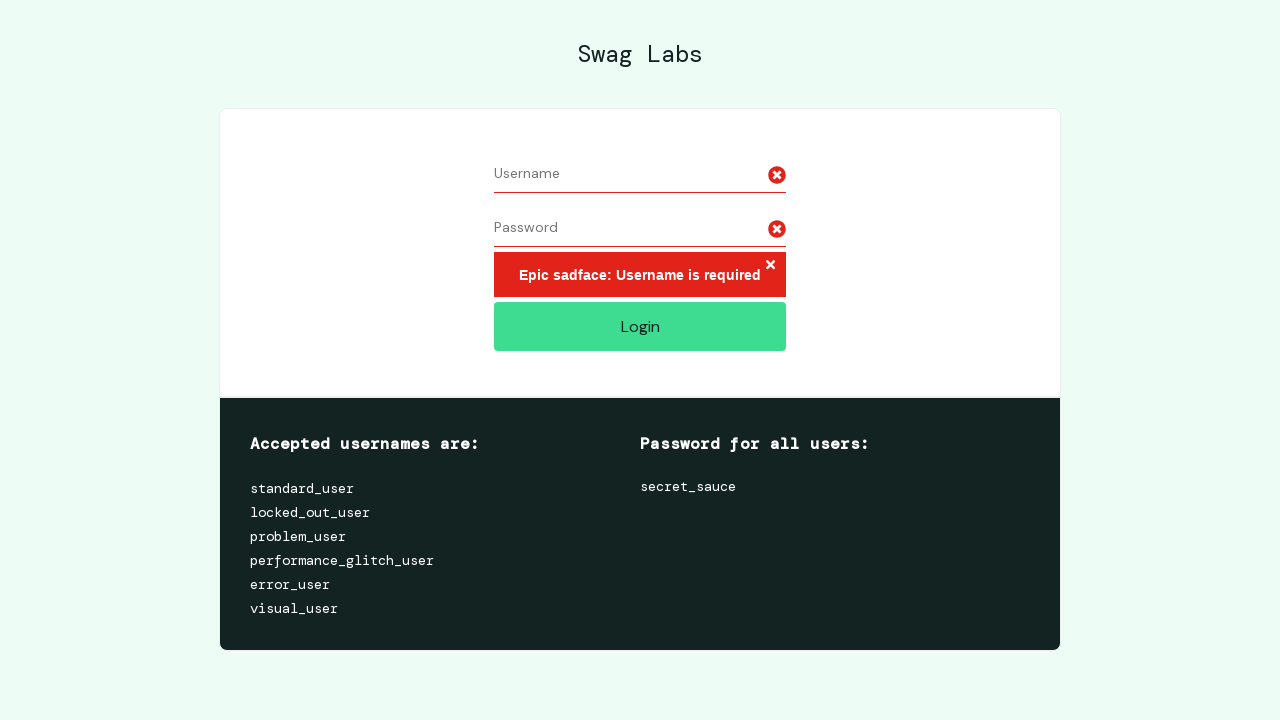